Tests handling of JavaScript alerts by clicking a button that triggers an alert and then accepting/dismissing it

Starting URL: https://demoqa.com/alerts

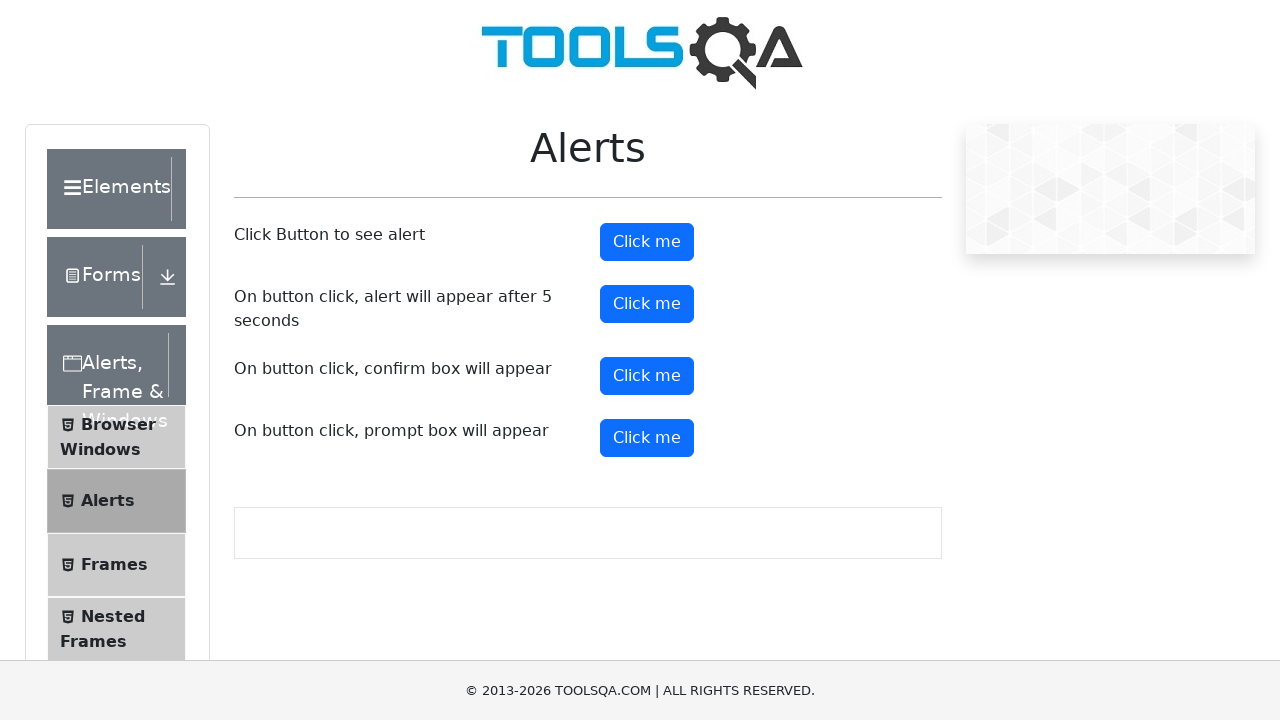

Clicked alert button to trigger JavaScript alert at (647, 242) on button#alertButton
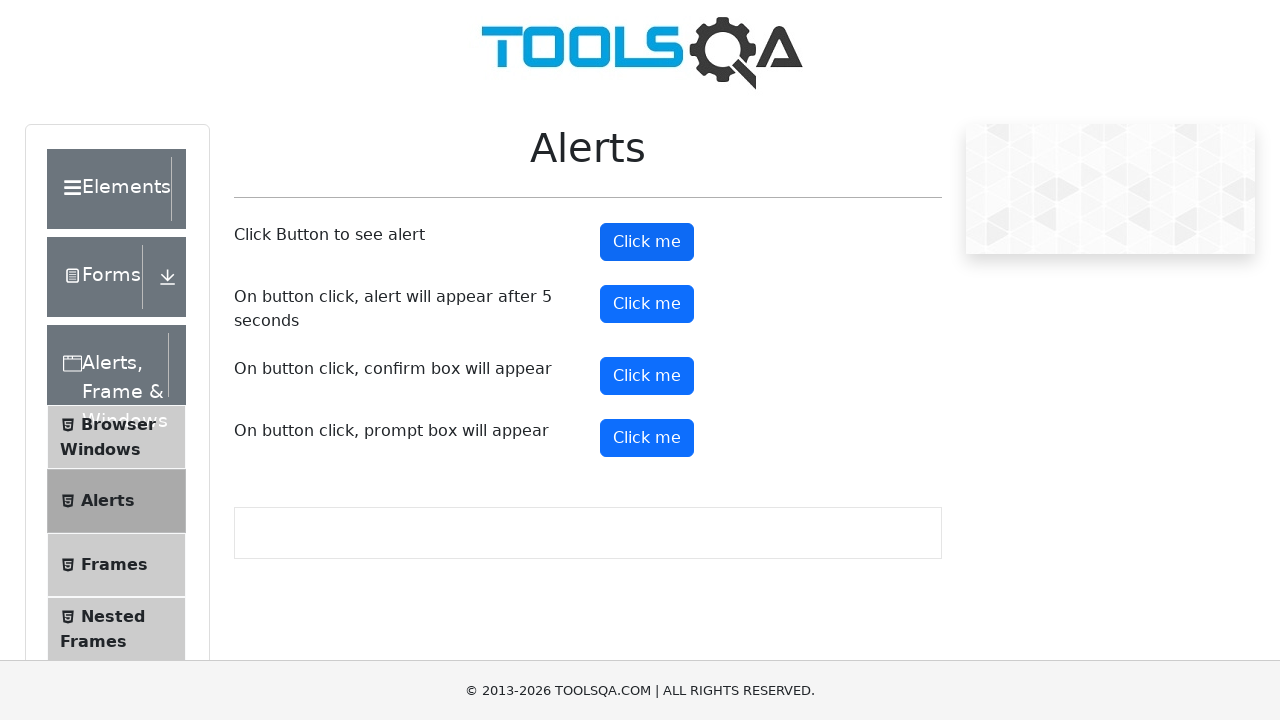

Set up dialog handler to accept alerts
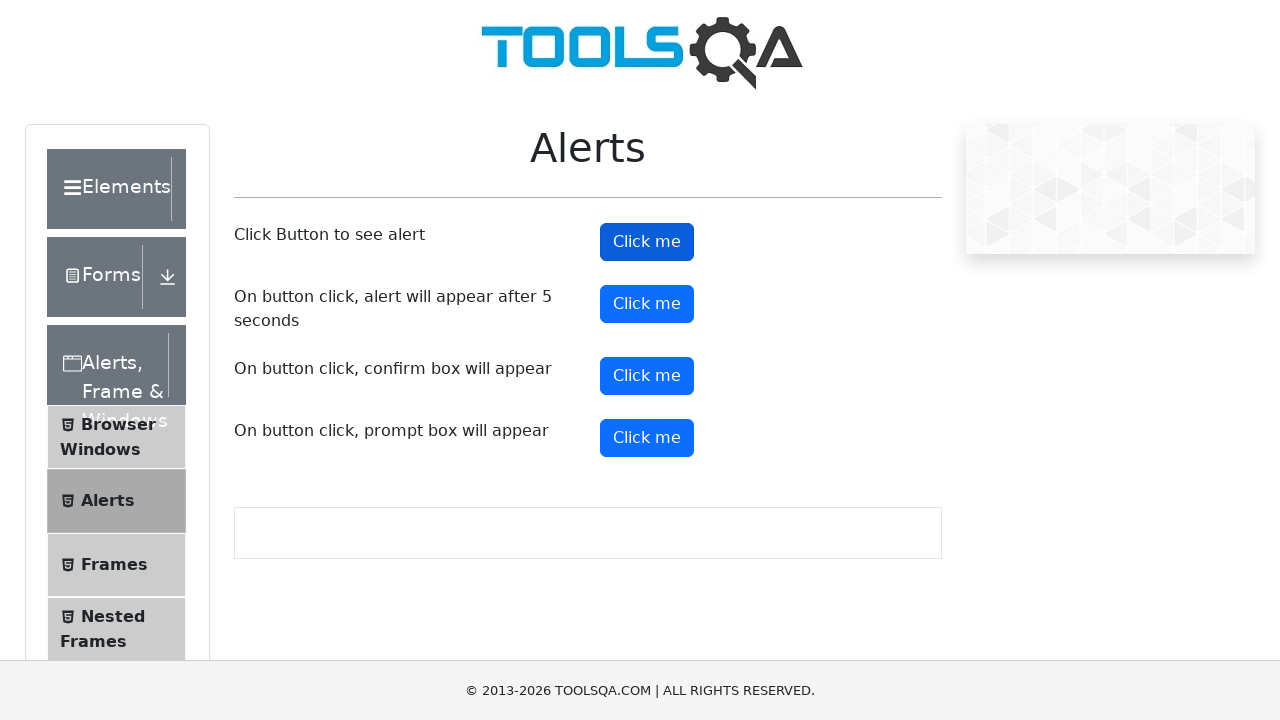

Waited 1000ms for alert to be processed
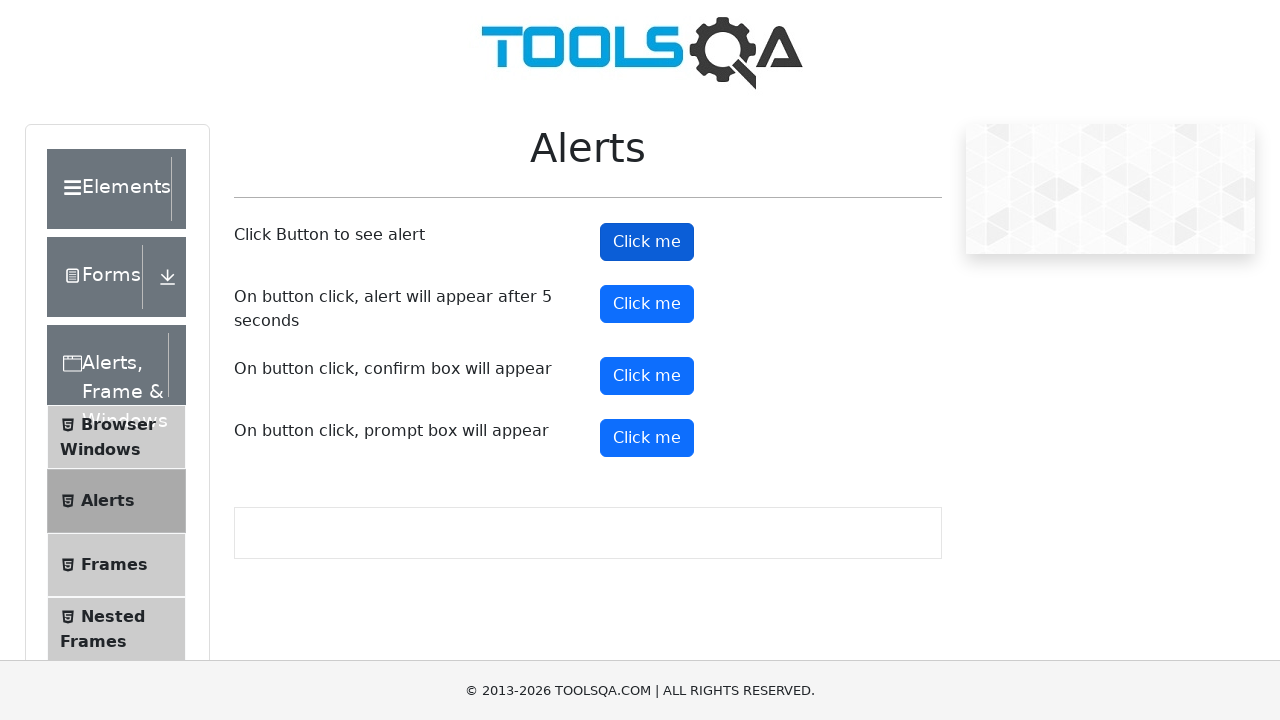

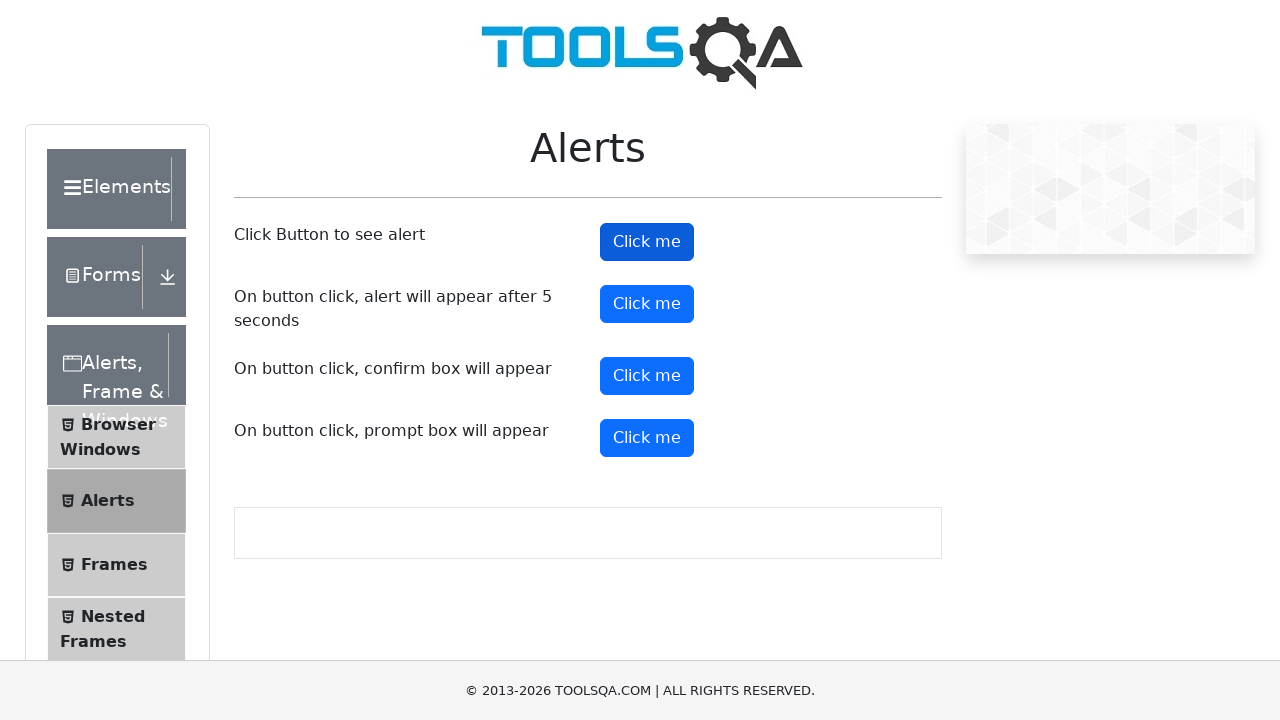